Tests window switching functionality by clicking a button that opens a new window, switching to that window, and verifying the Home link is displayed

Starting URL: https://rahulshettyacademy.com/AutomationPractice/

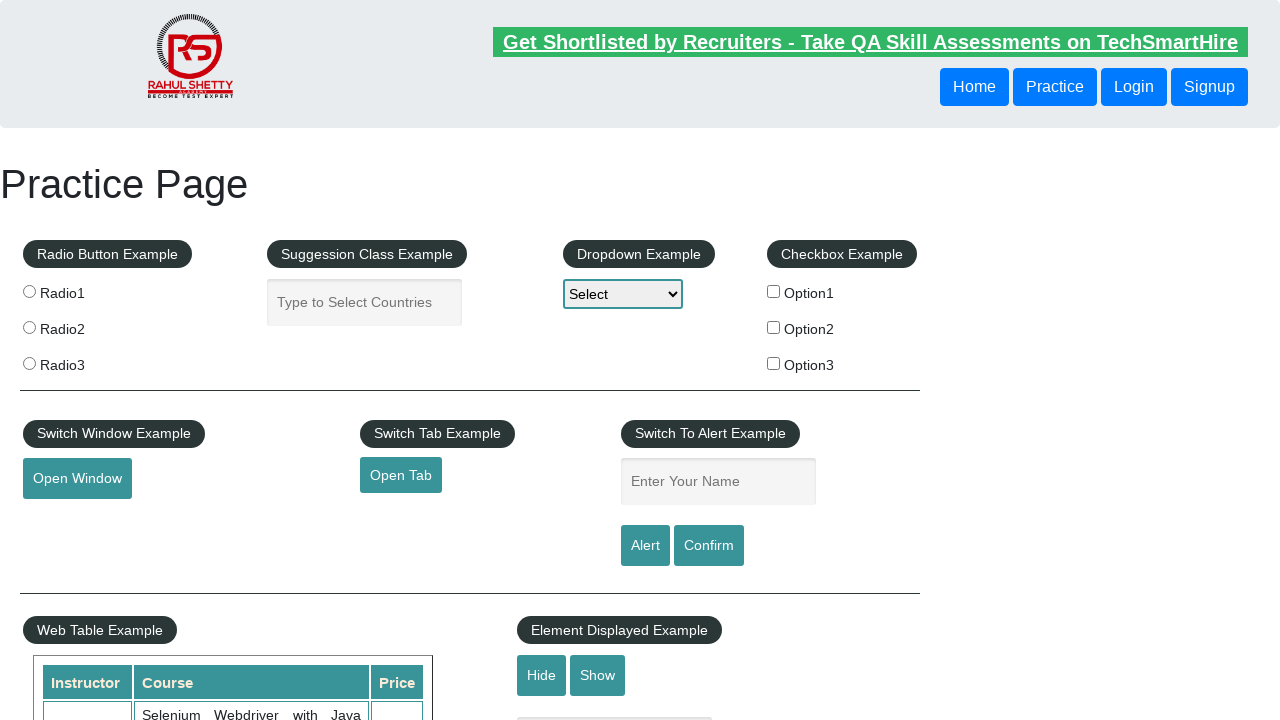

Clicked the 'Open Window' button at (77, 479) on #openwindow
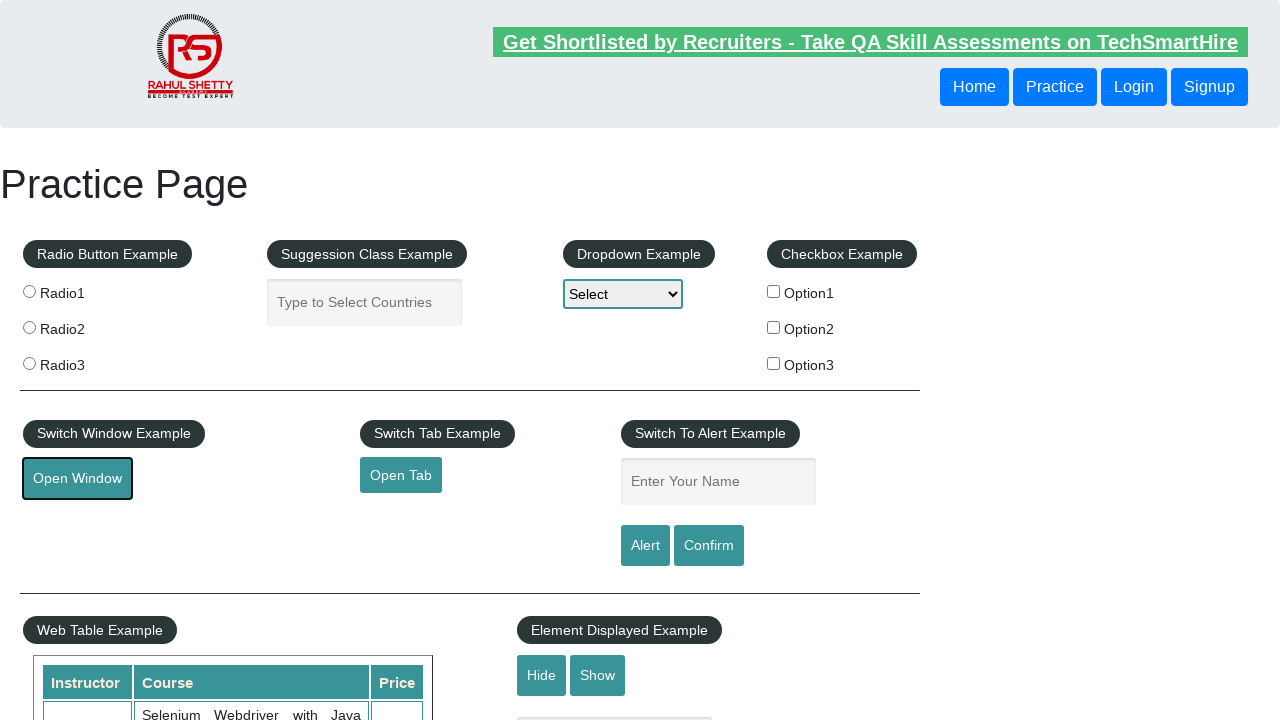

Triggered new window opening and captured new page context at (77, 479) on #openwindow
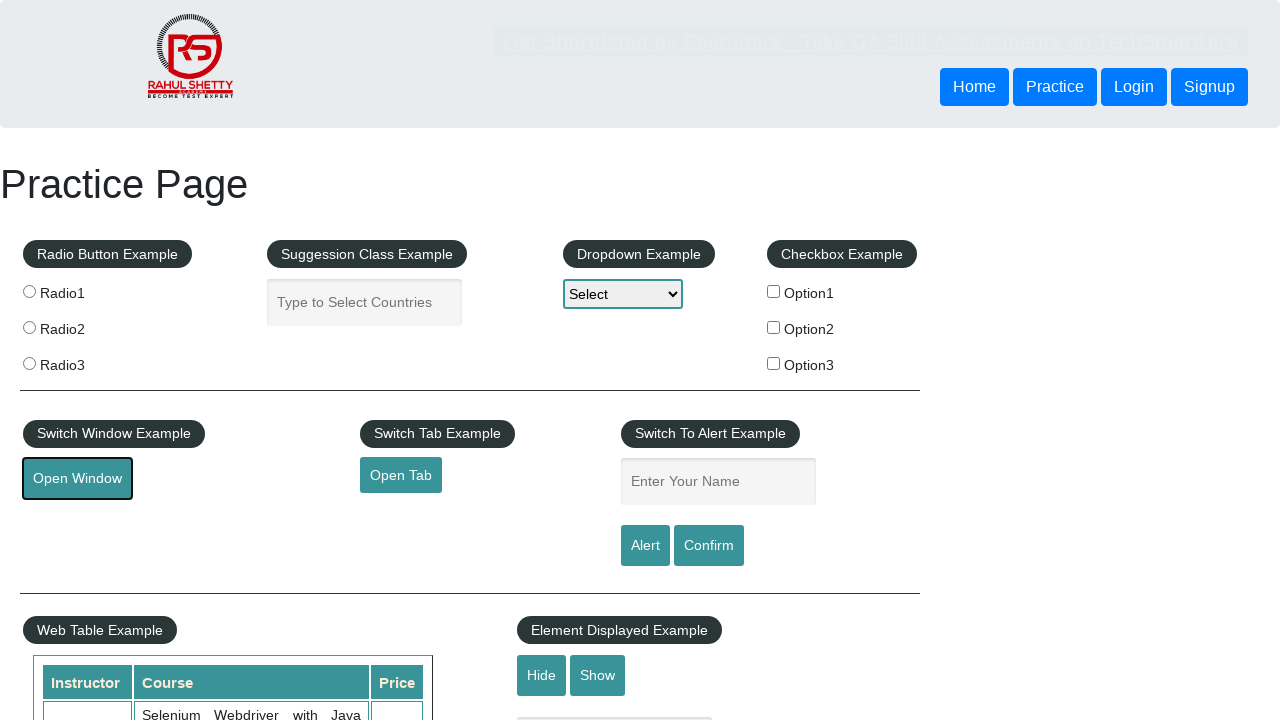

Obtained reference to newly opened window
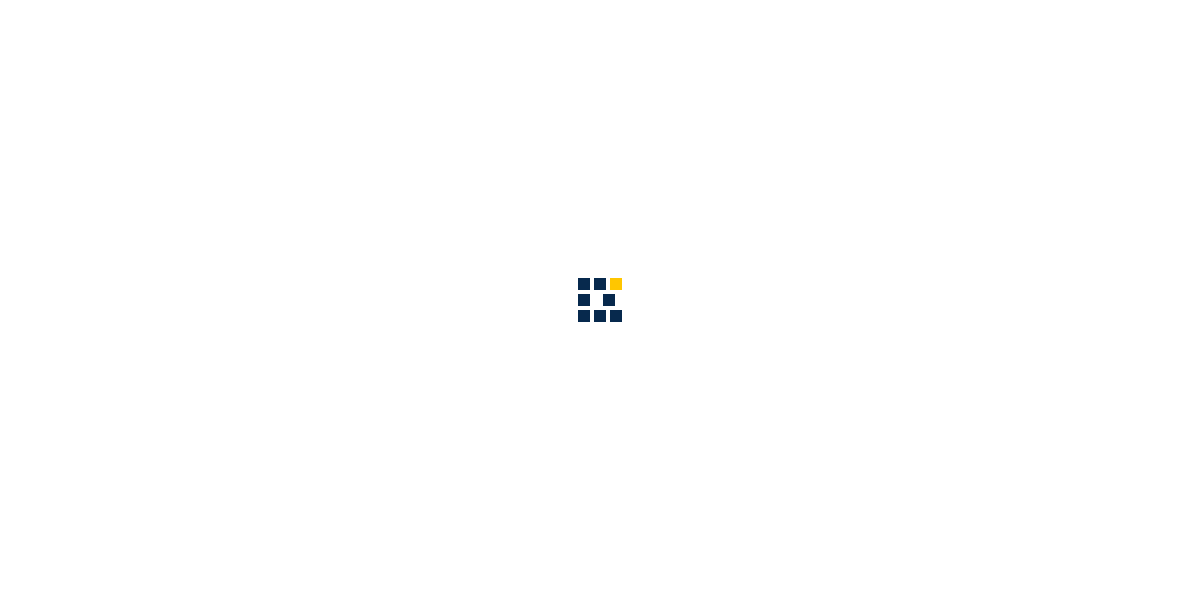

New page fully loaded
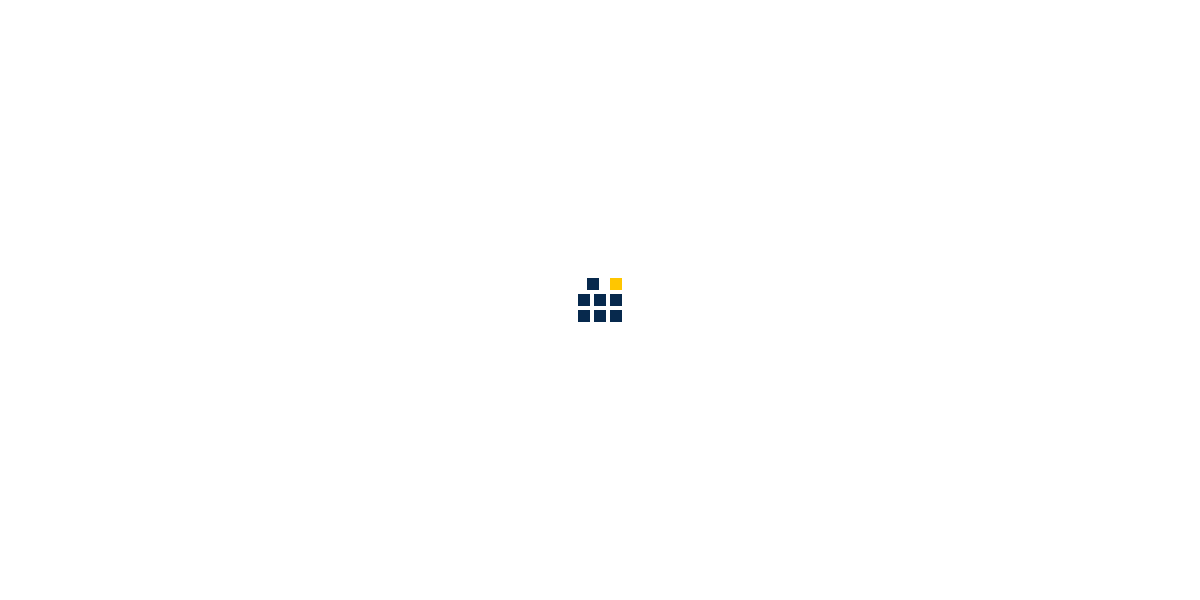

Home link selector became visible on new window
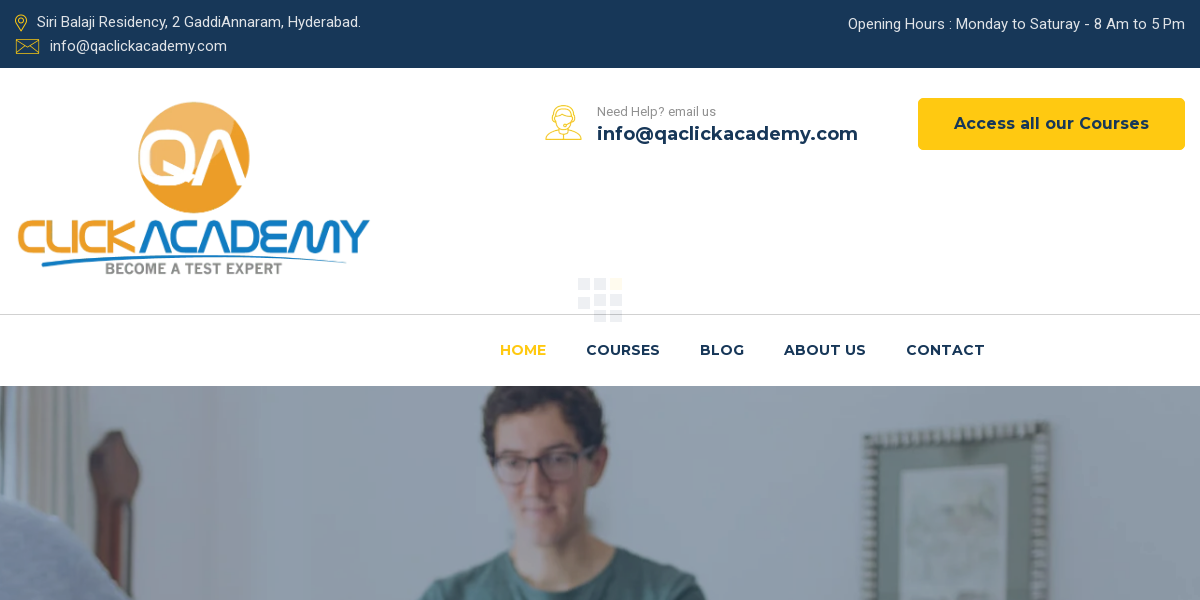

Located the Home link element
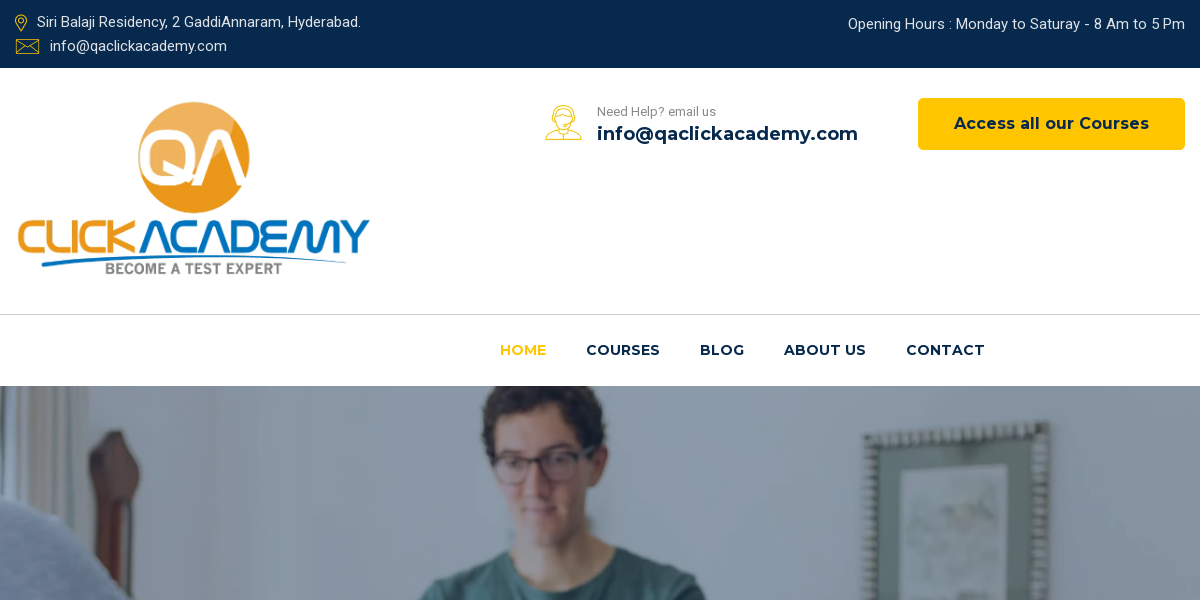

Verified that Home link is visible on the new window
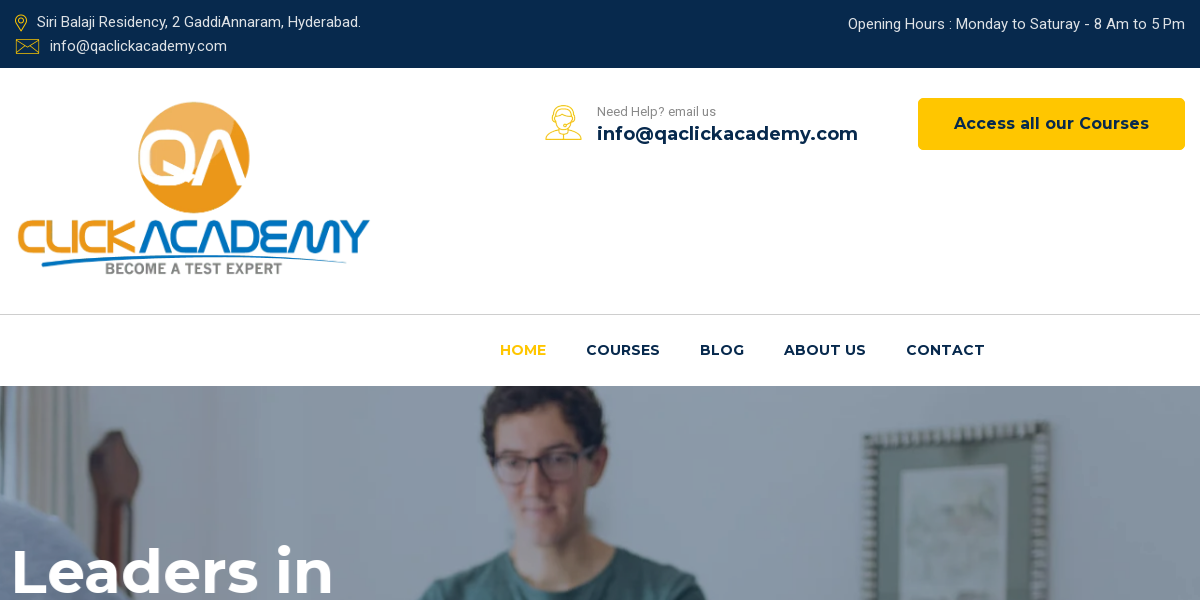

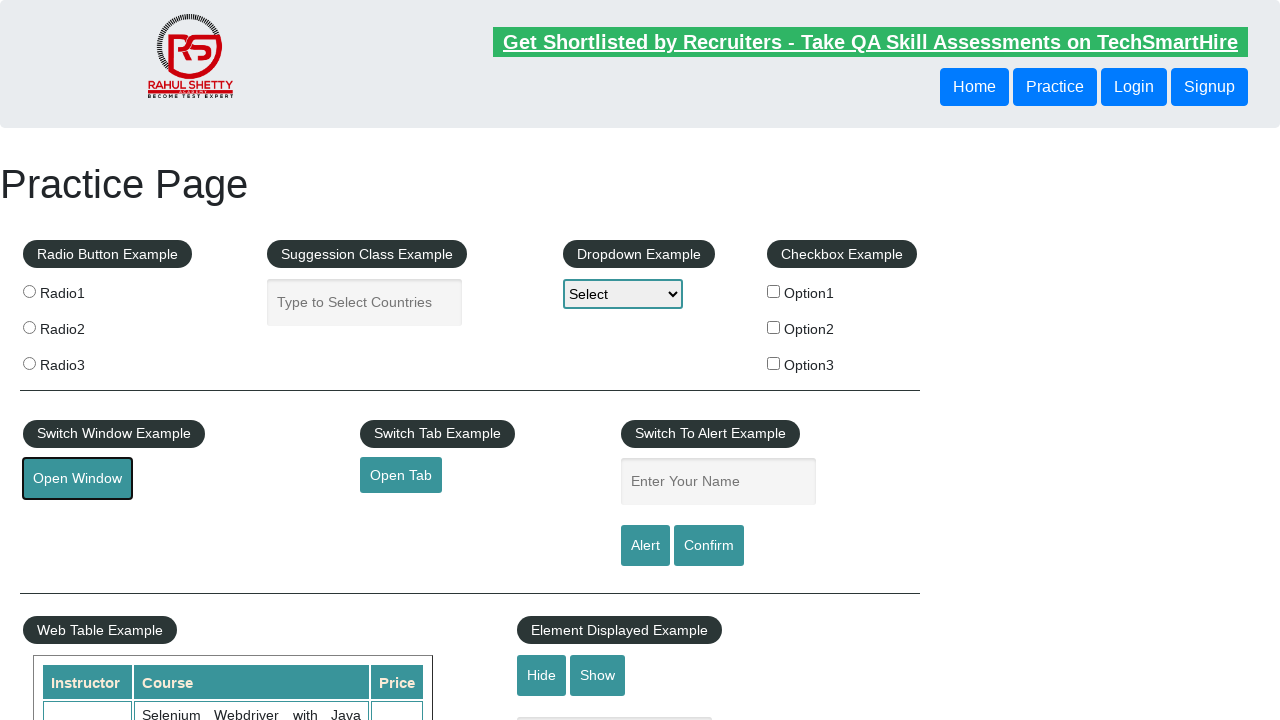